Navigates to W3Schools HTML tables page and searches for a specific value in a table, iterating through all rows and columns

Starting URL: https://www.w3schools.com/html/html_tables.asp

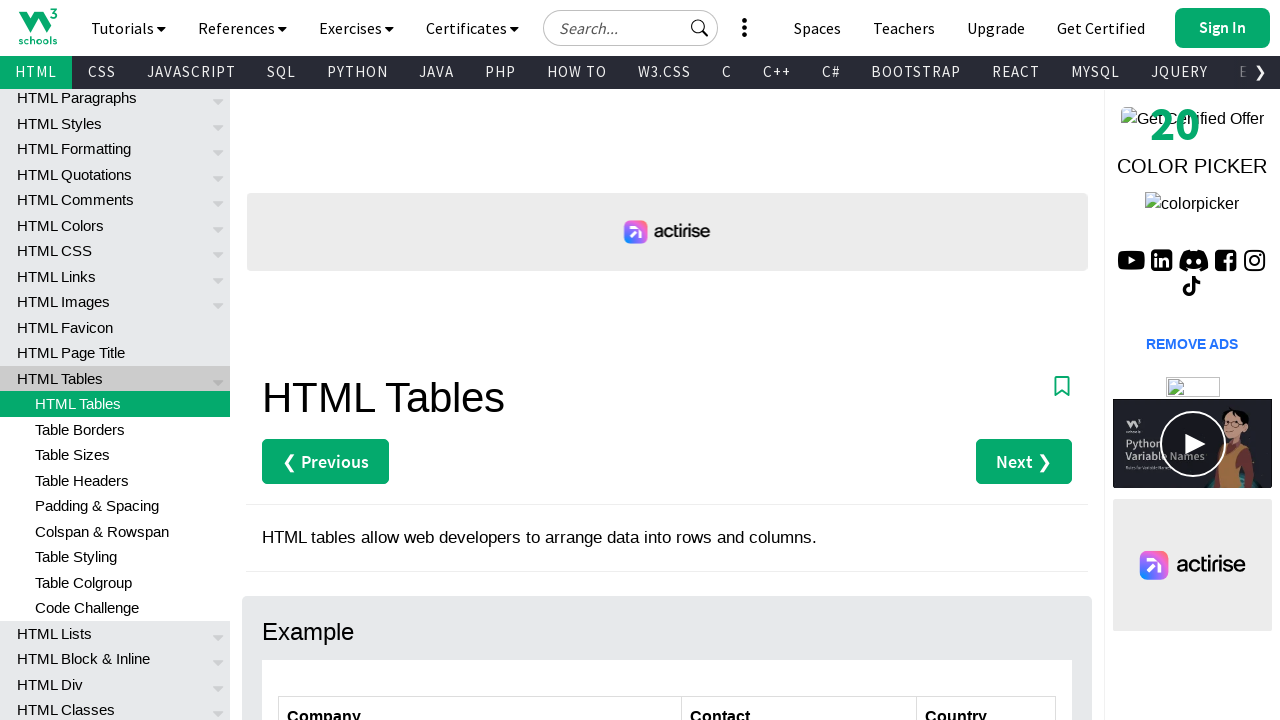

Navigated to W3Schools HTML tables page
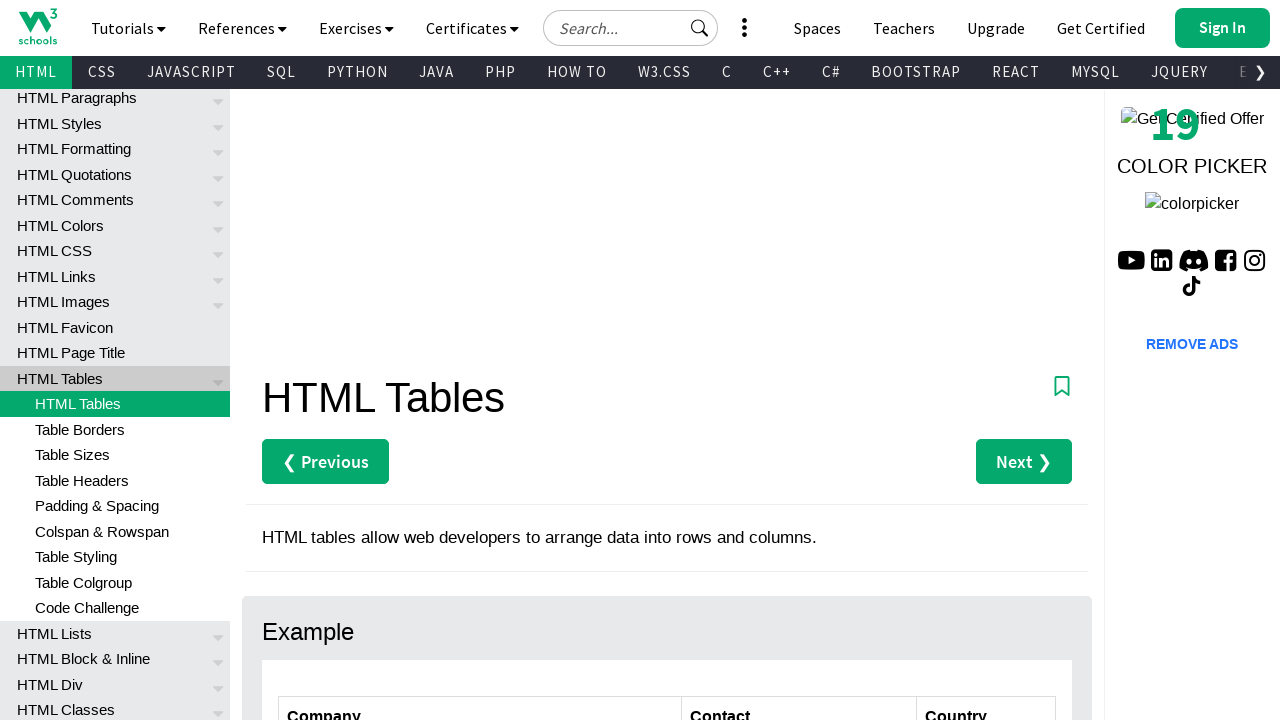

Table with id 'customers' loaded
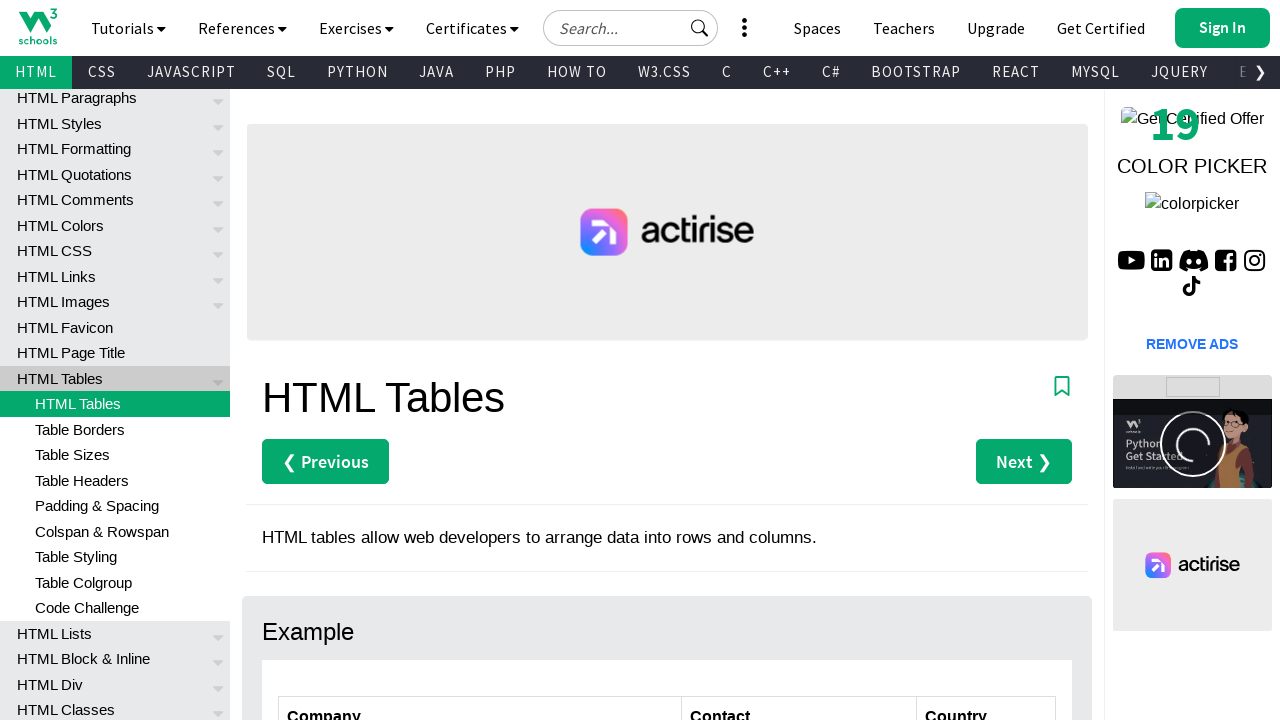

Counted 7 rows in the table
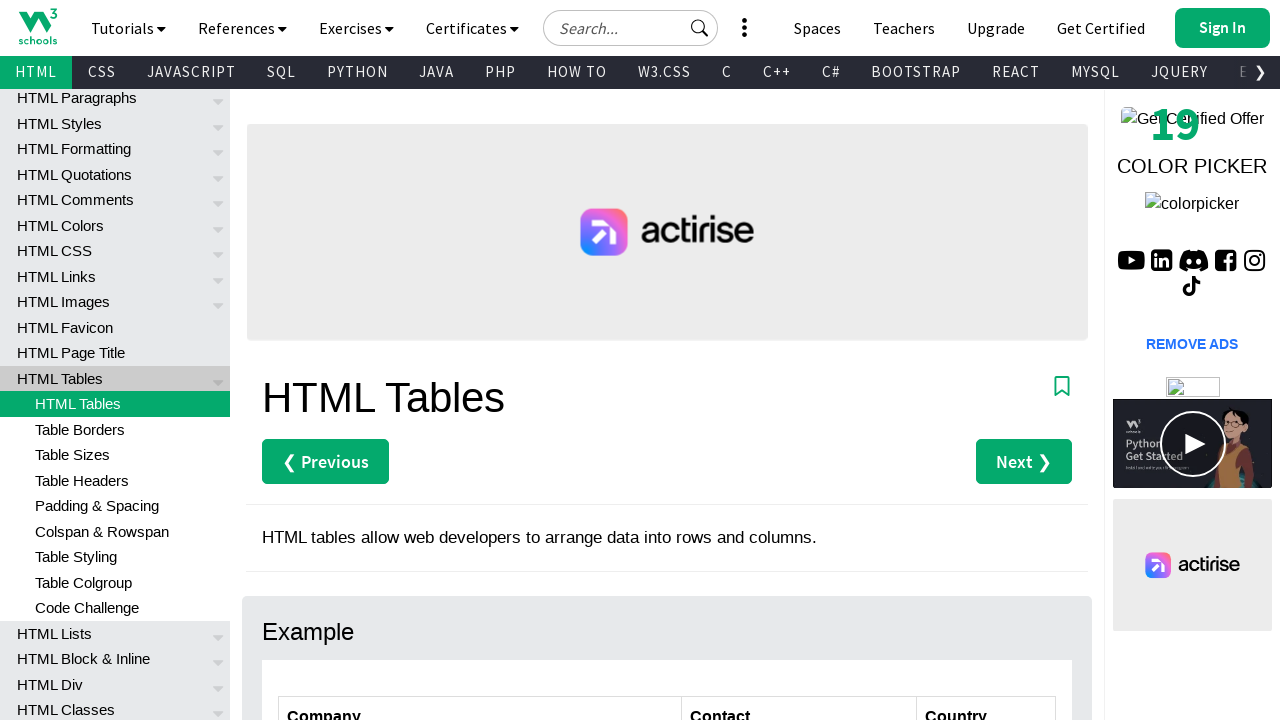

Counted 3 columns in the table
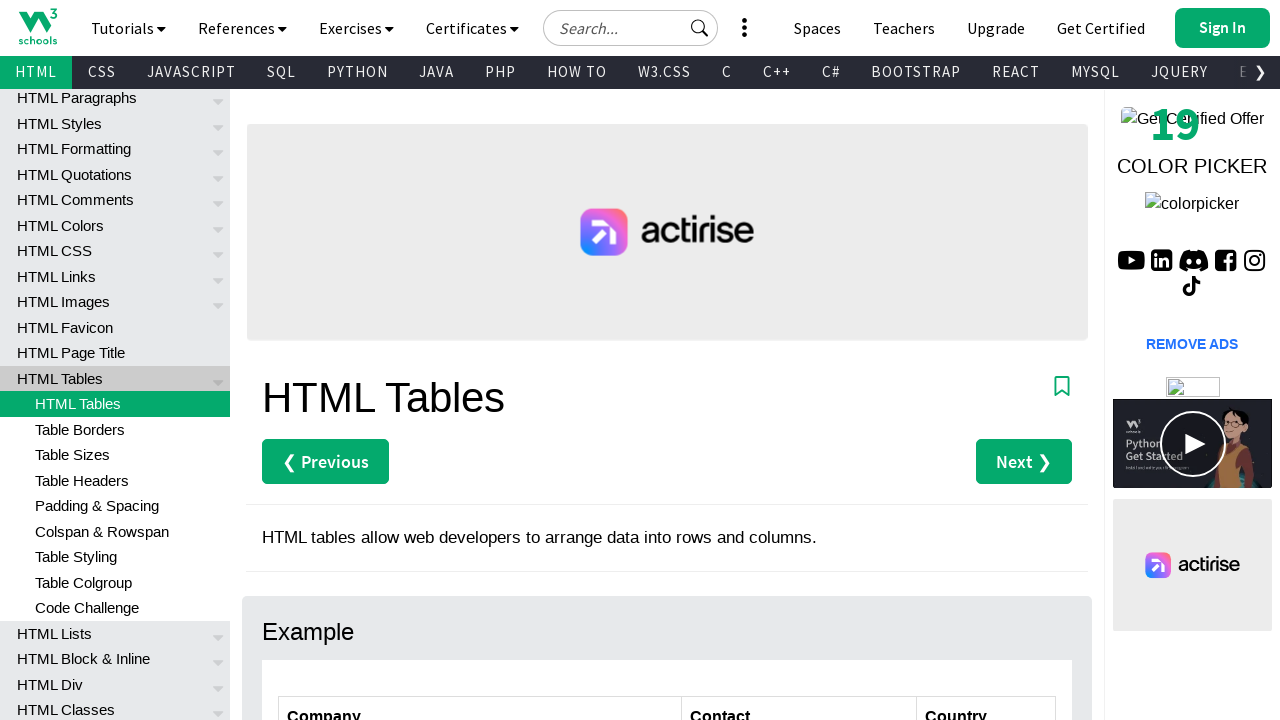

Retrieved text 'Alfreds Futterkiste' from row 2, column 1
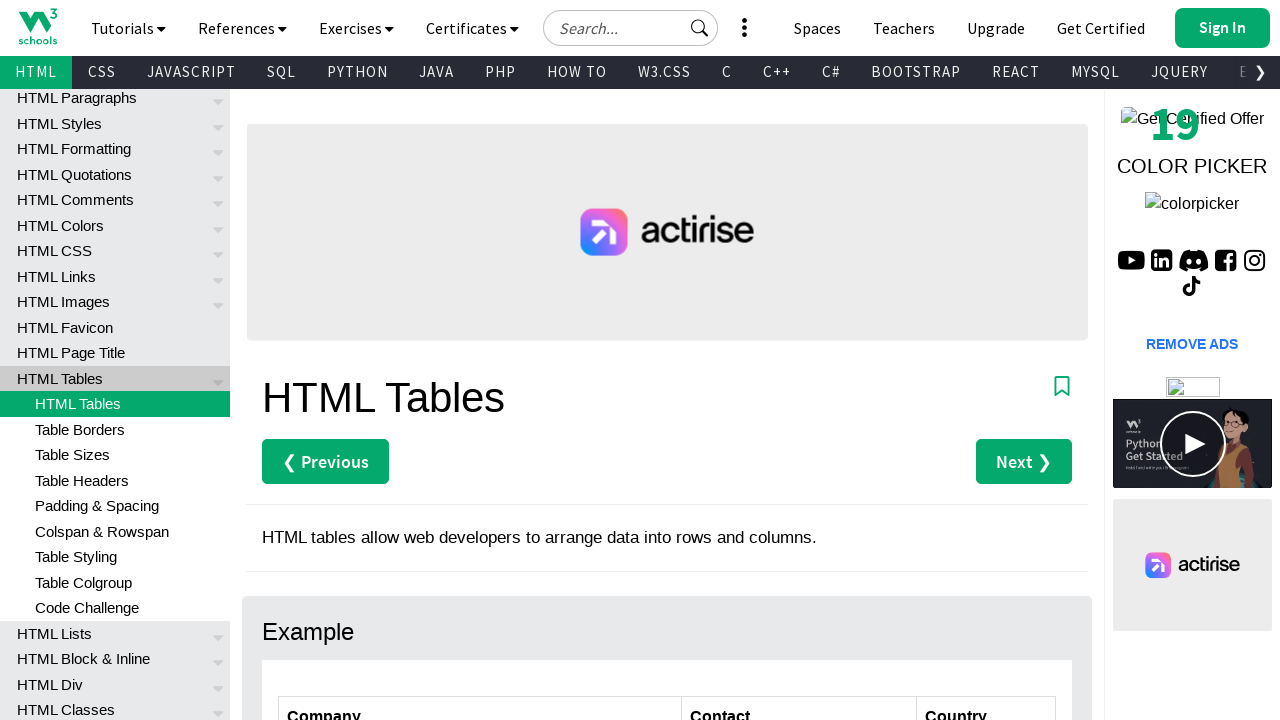

Retrieved text 'Maria Anders' from row 2, column 2
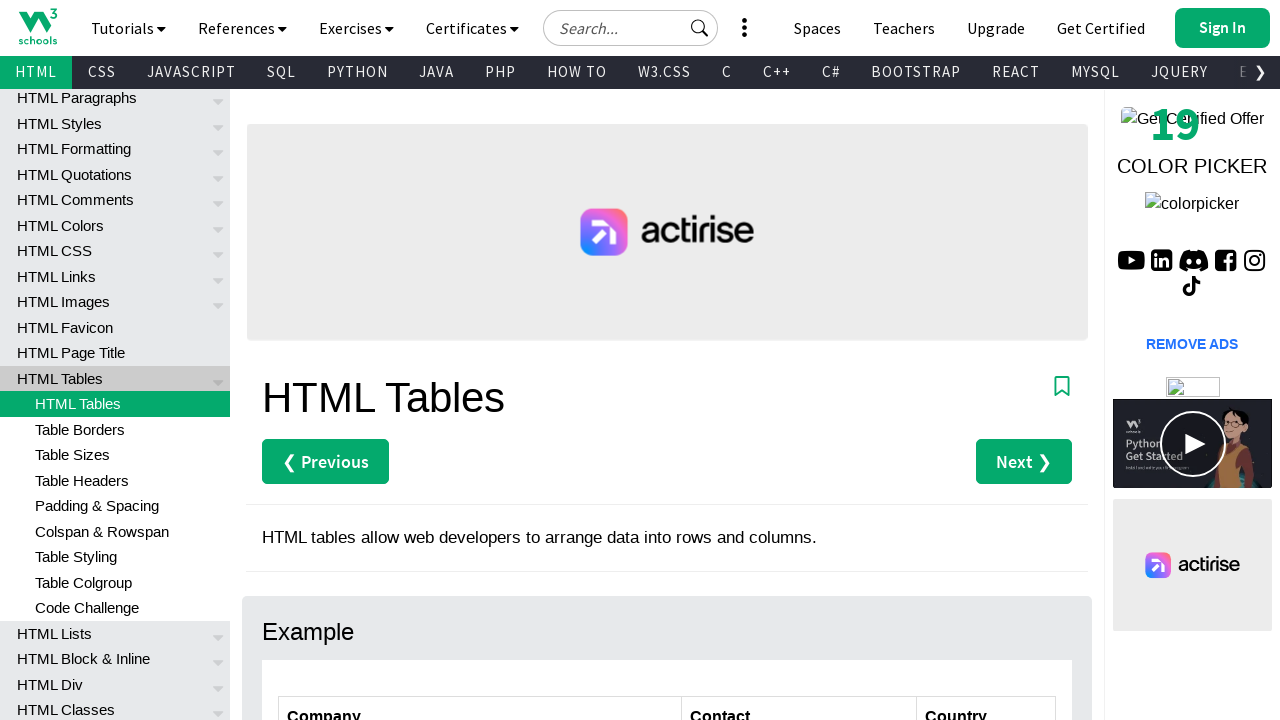

Retrieved text 'Germany' from row 2, column 3
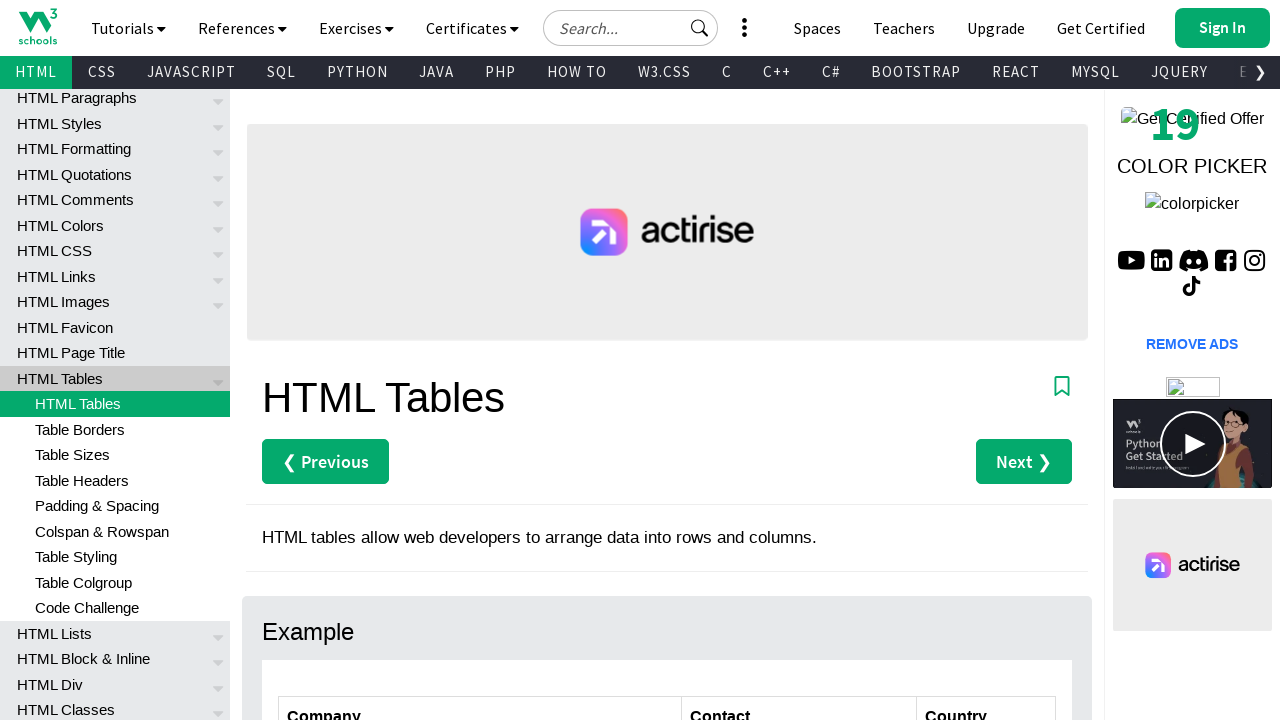

Found 'Germany' at row 1, column 3
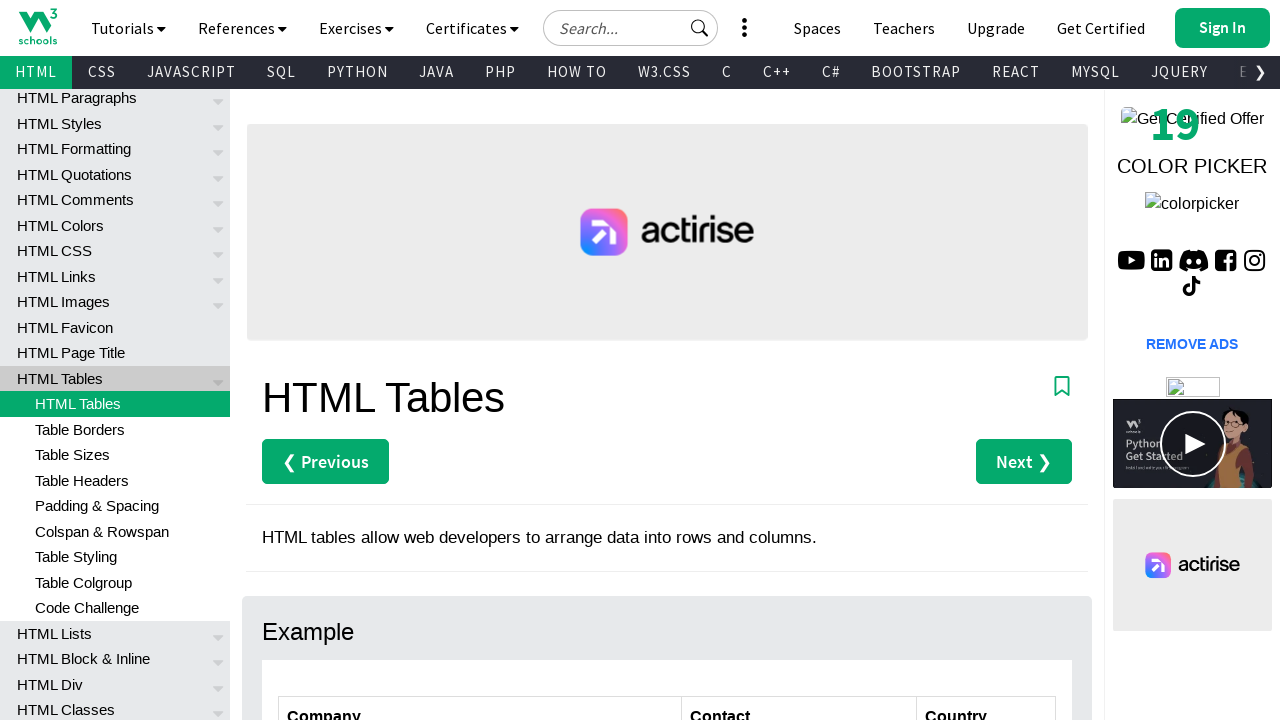

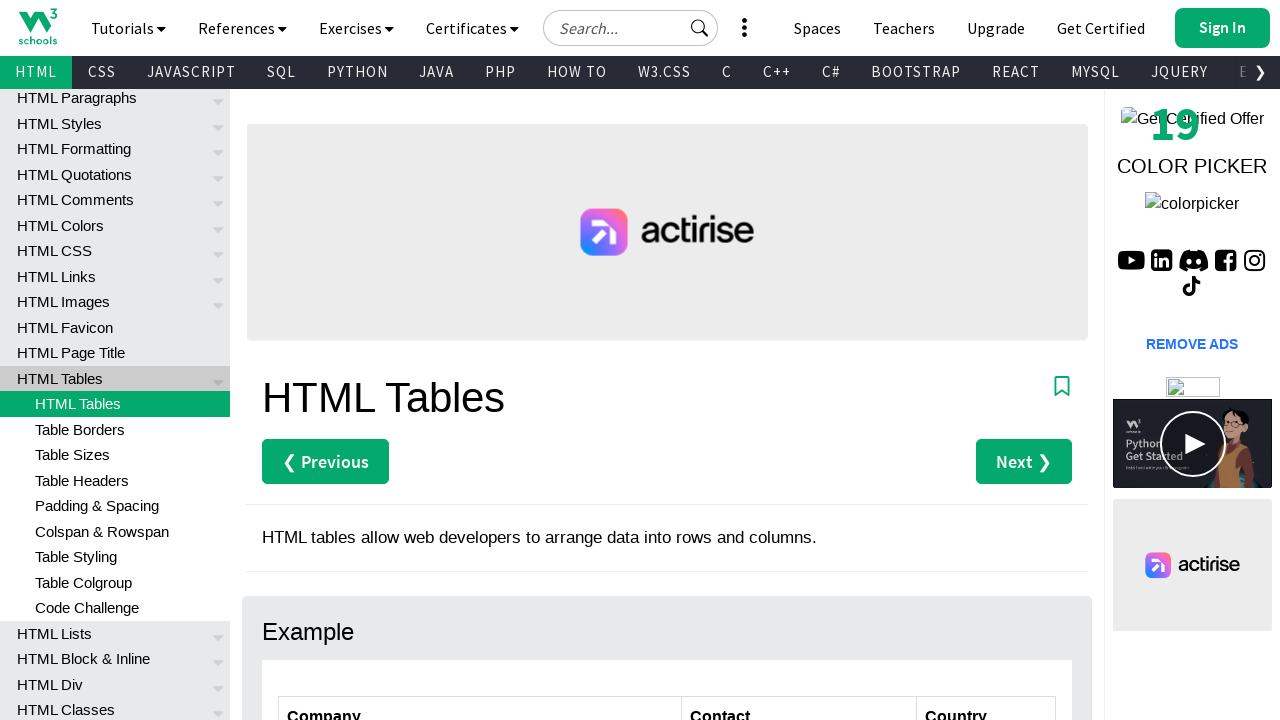